Tests page scrolling functionality by scrolling down 250 pixels on a tutorial page

Starting URL: https://www.guru99.com/blockchain-tutorial.html

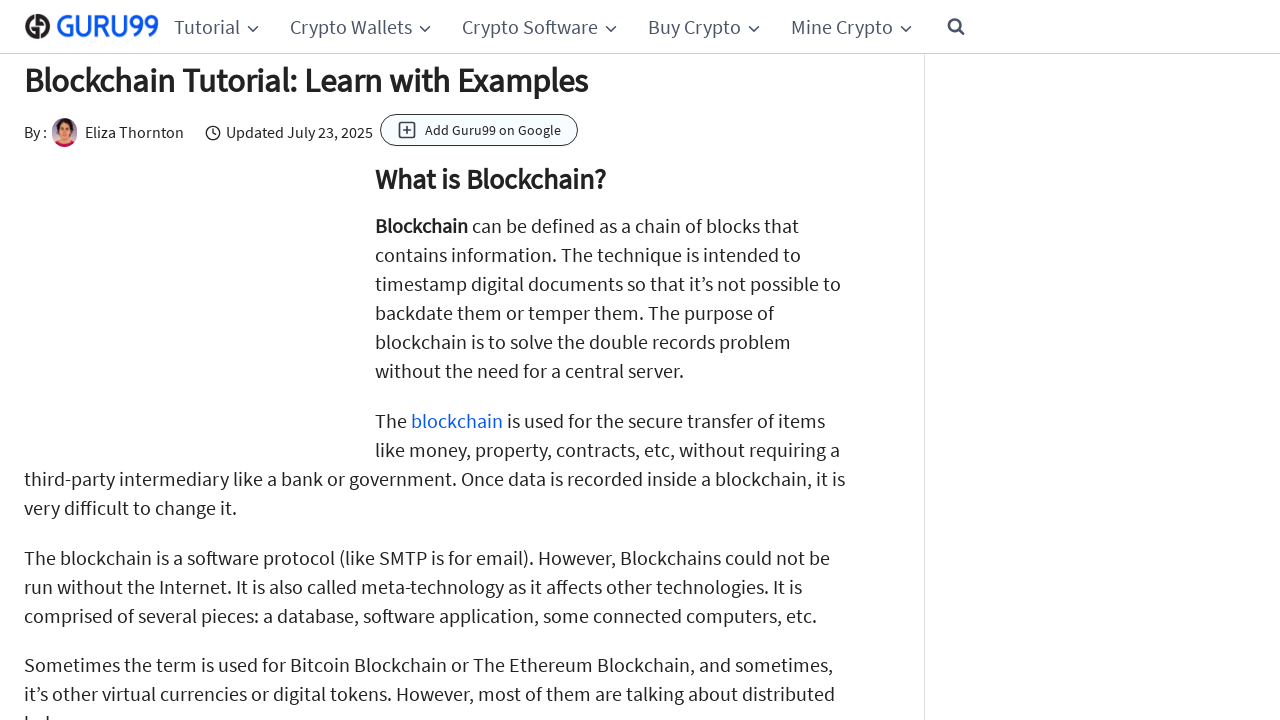

Scrolled down the blockchain tutorial page by 250 pixels
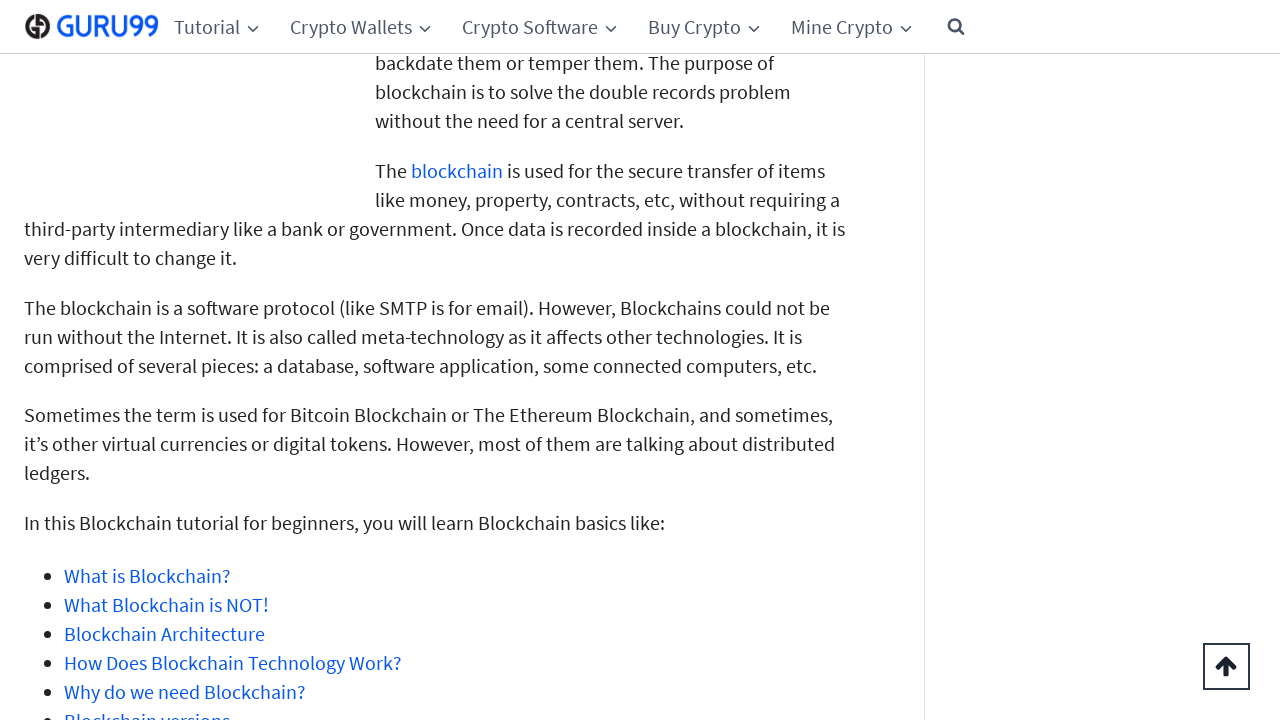

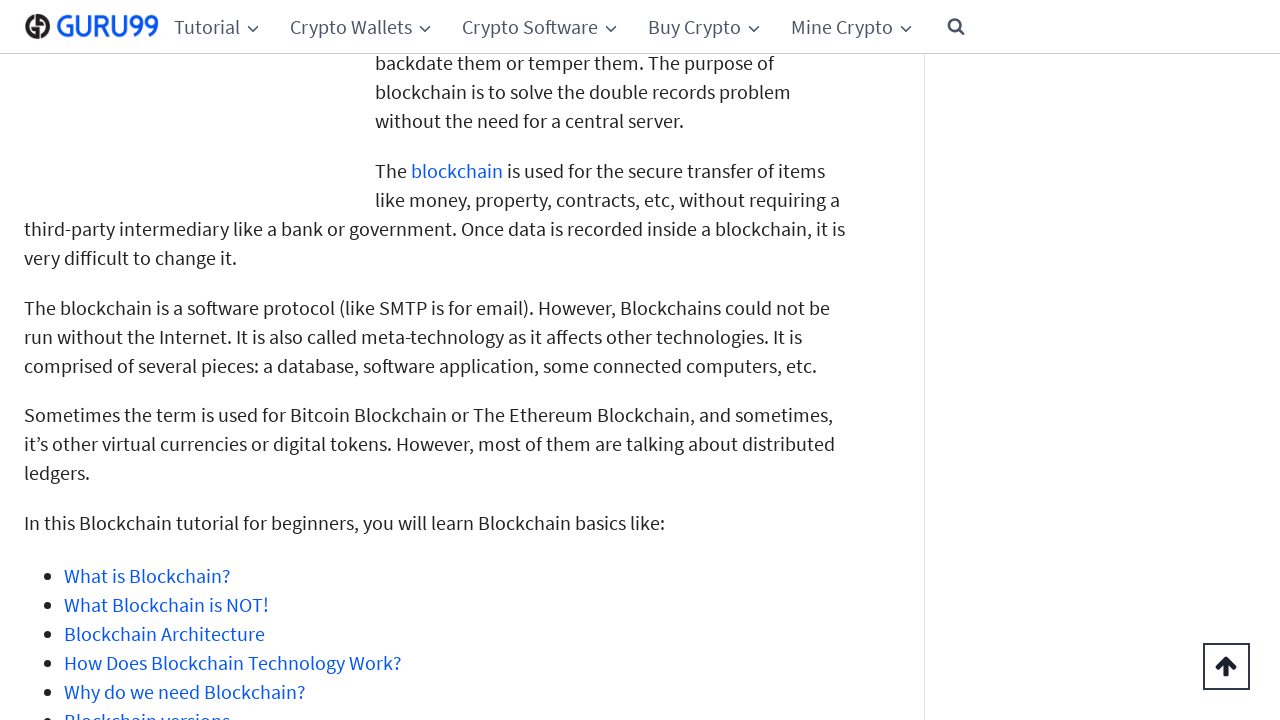